Navigates through UMass dining hall menu pages and verifies that menu items with nutritional information are displayed on each page.

Starting URL: https://umassdining.com/locations-menus/berkshire/menu

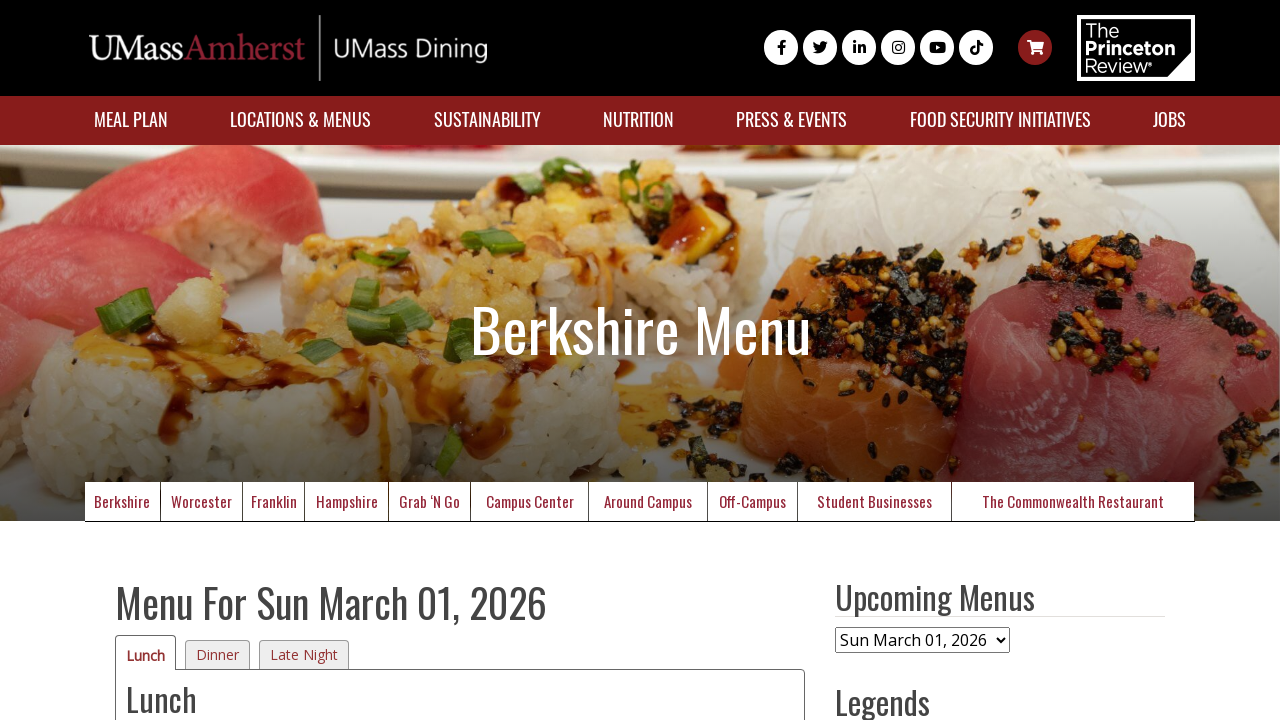

Waited for nutrition links to load on Berkshire dining hall menu page
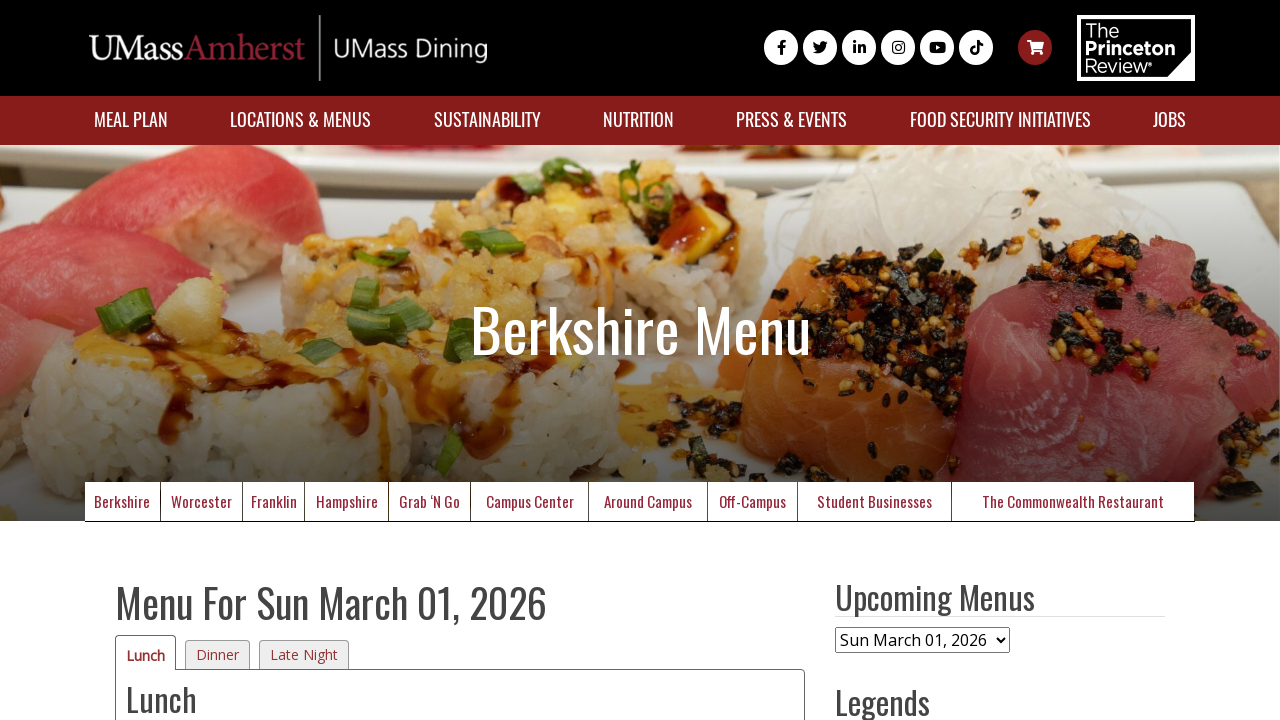

Navigated to Worcester dining hall menu page
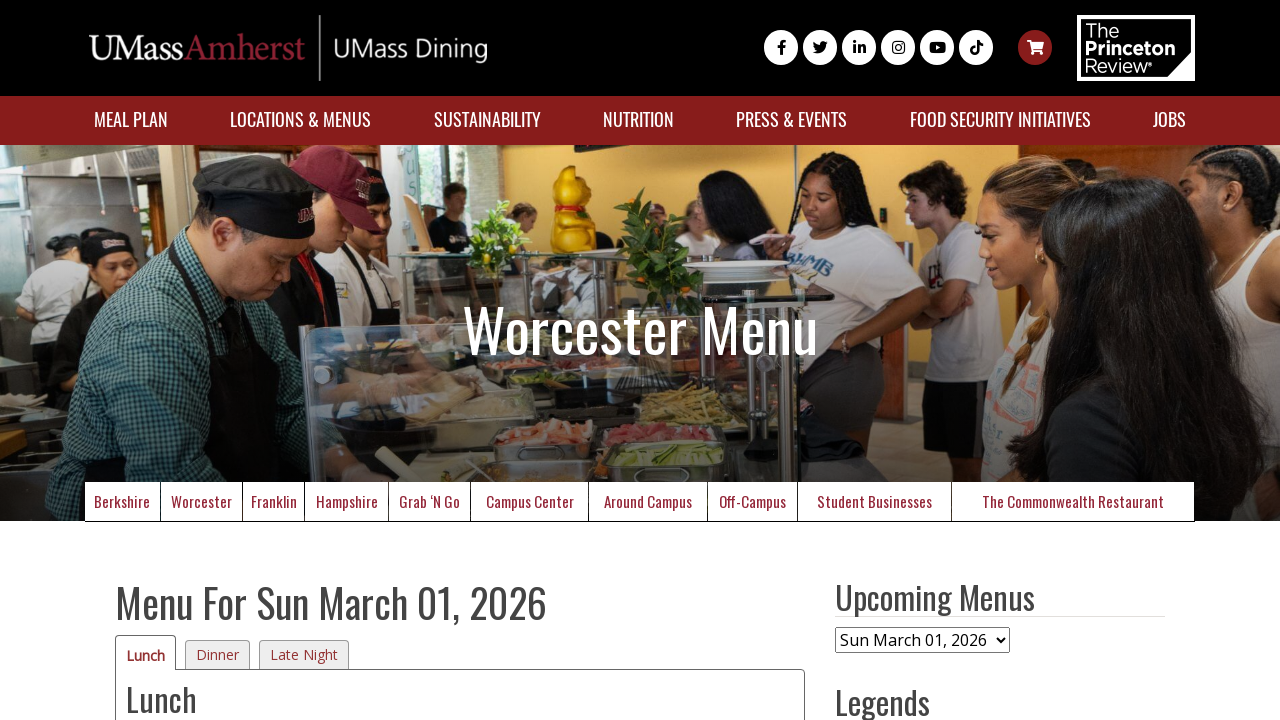

Waited for nutrition links to load on Worcester dining hall menu page
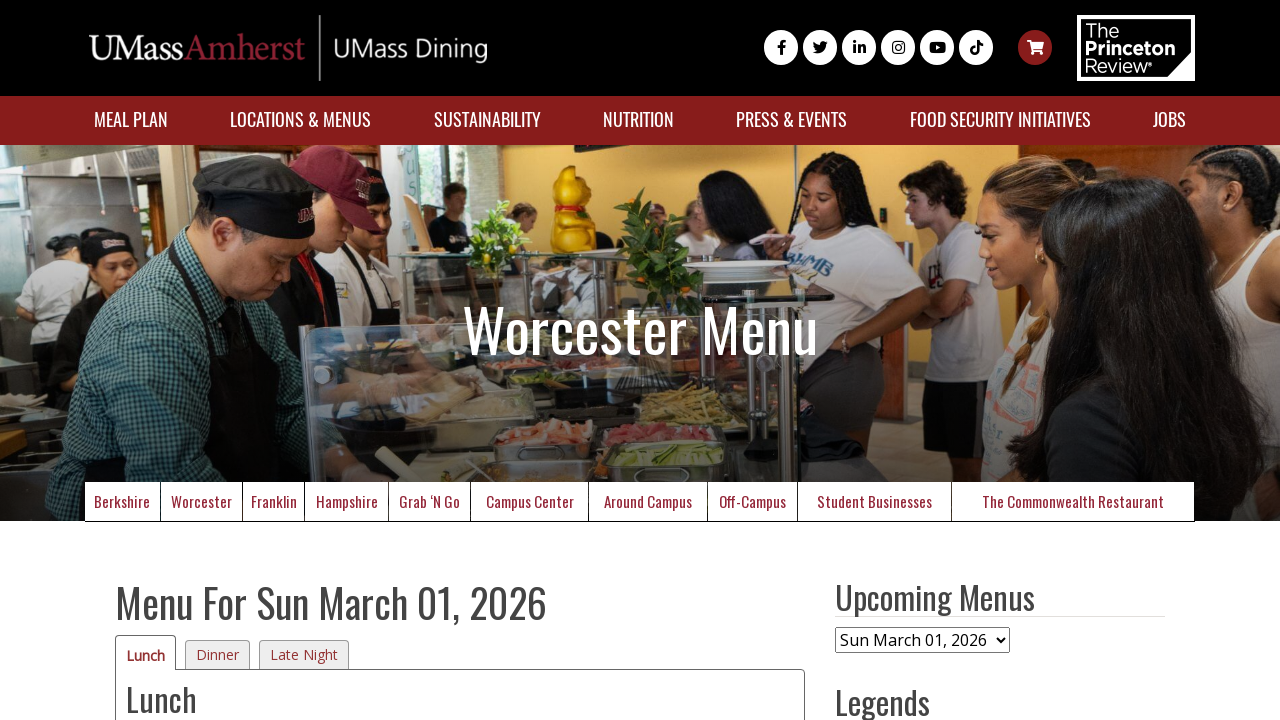

Navigated to Franklin dining hall menu page
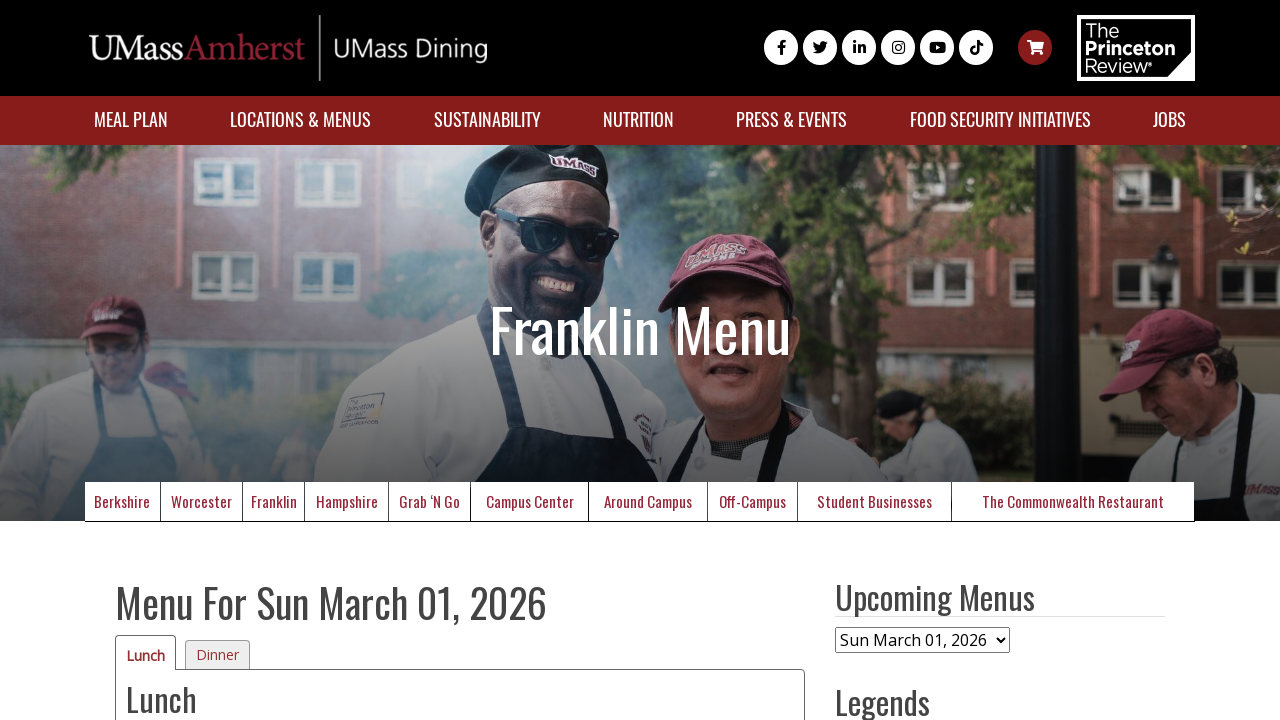

Waited for nutrition links to load on Franklin dining hall menu page
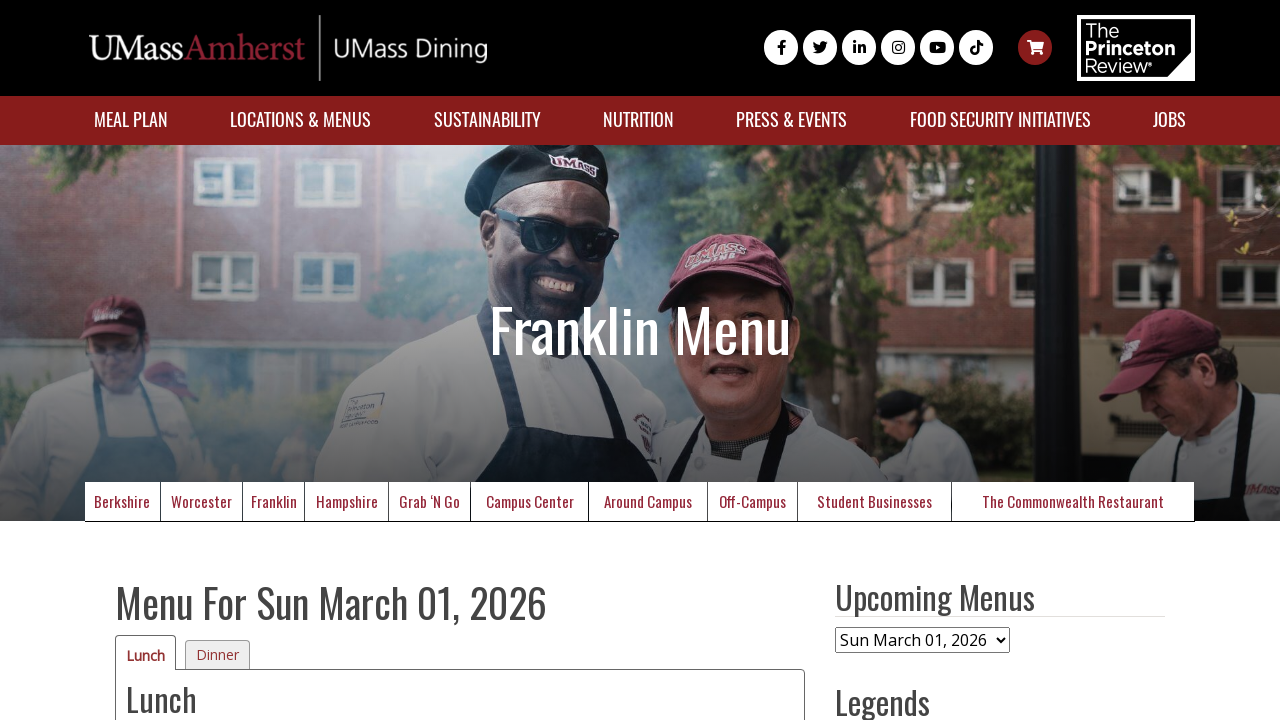

Navigated to Hampshire dining hall menu page
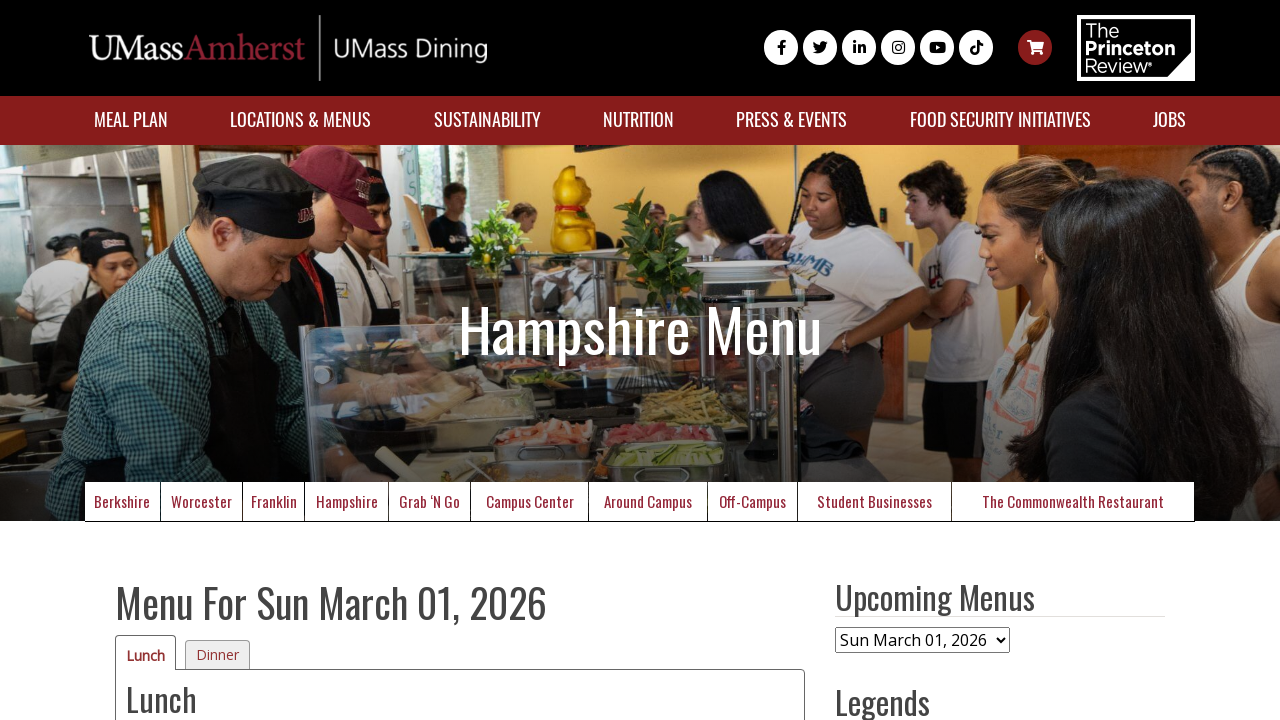

Waited for nutrition links to load on Hampshire dining hall menu page
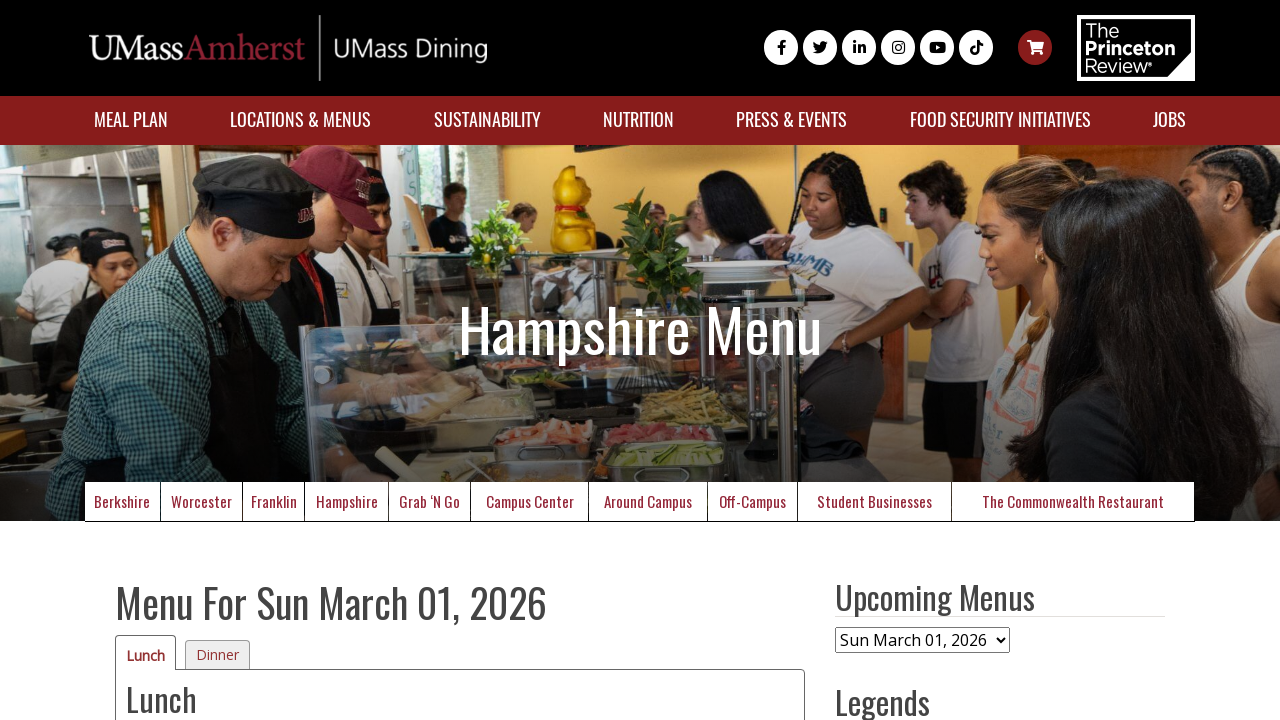

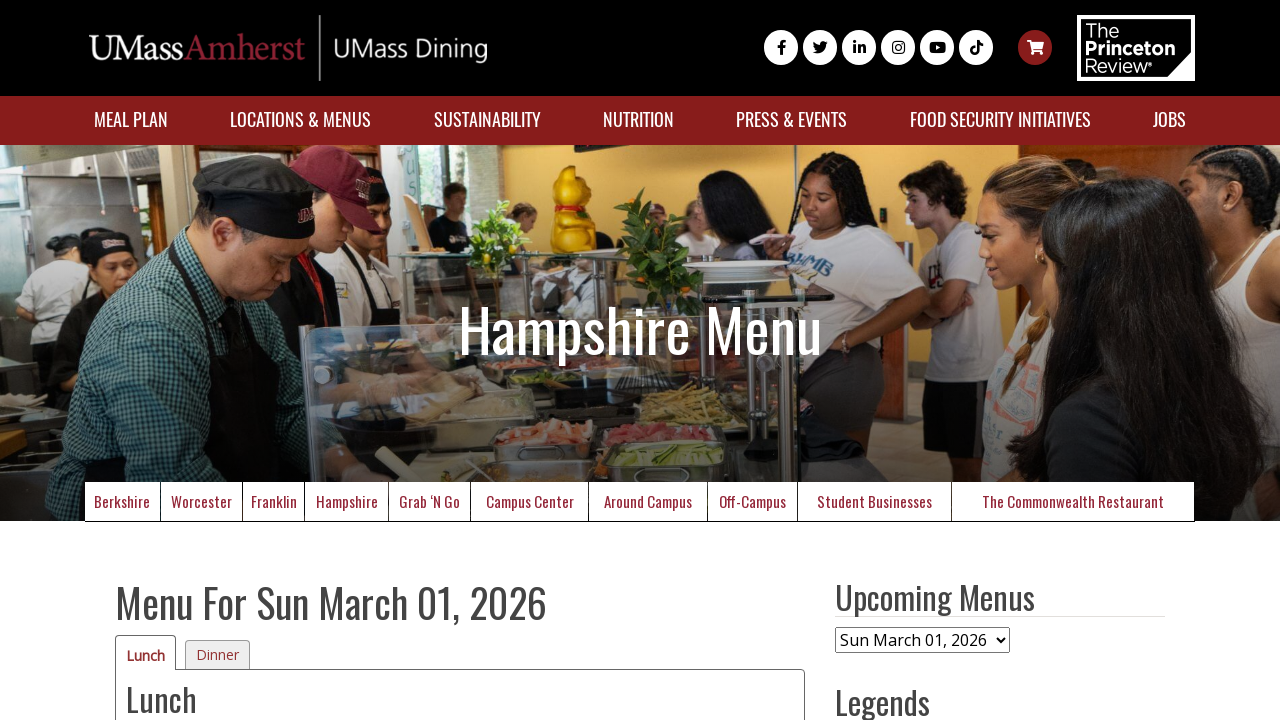